Tests checkbox interaction by checking a checkbox and verifying the confirmation message appears

Starting URL: https://test.k6.io/browser.php

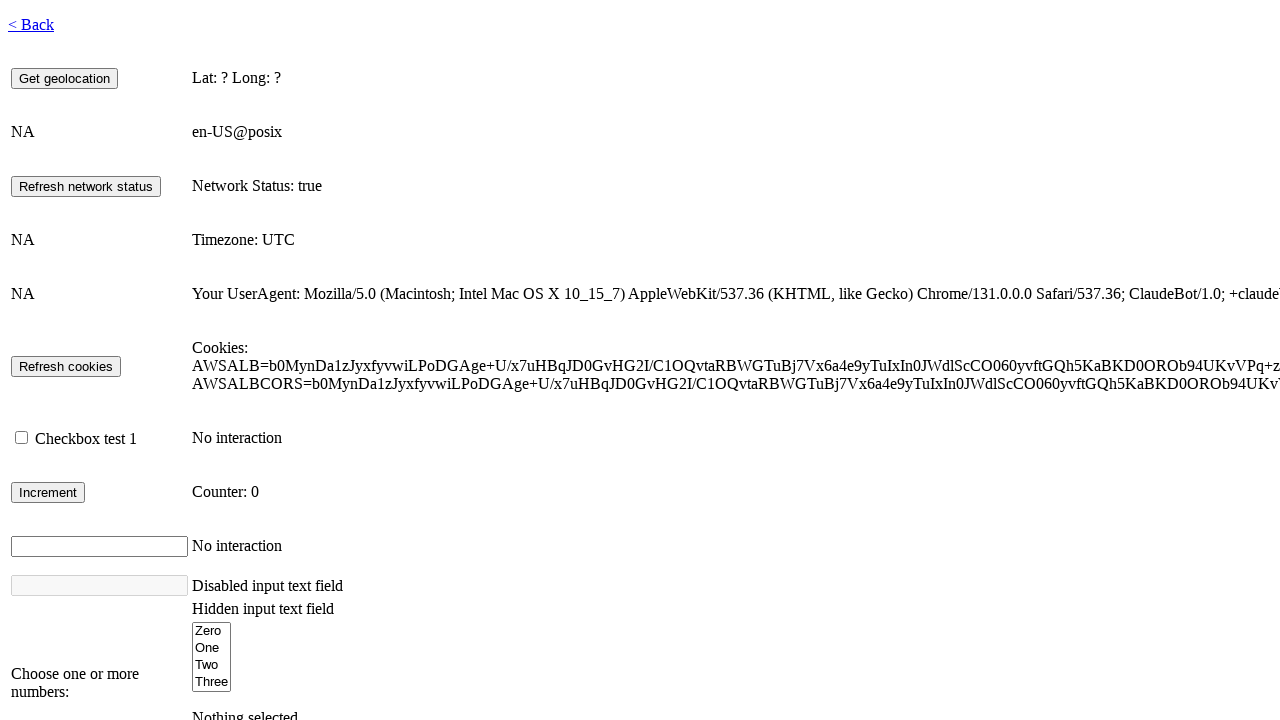

Checked the checkbox with id 'checkbox1' at (22, 438) on #checkbox1
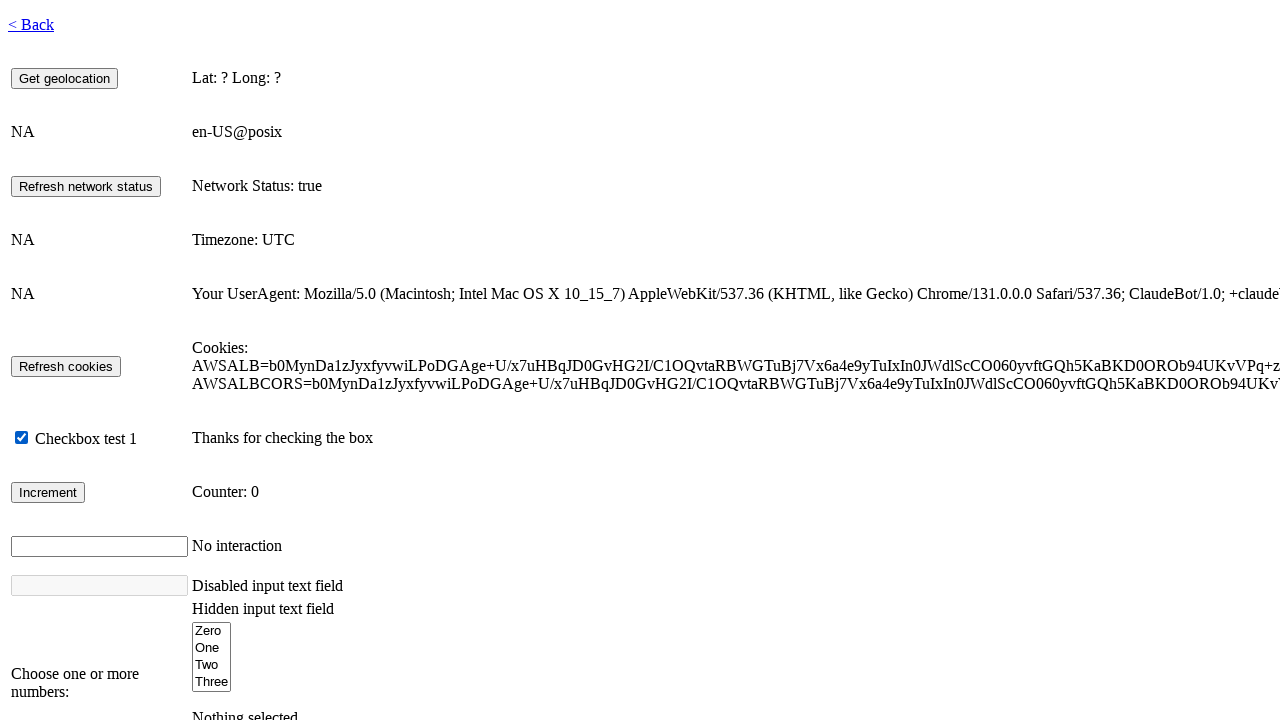

Waited for confirmation message to appear in checkbox-info-display
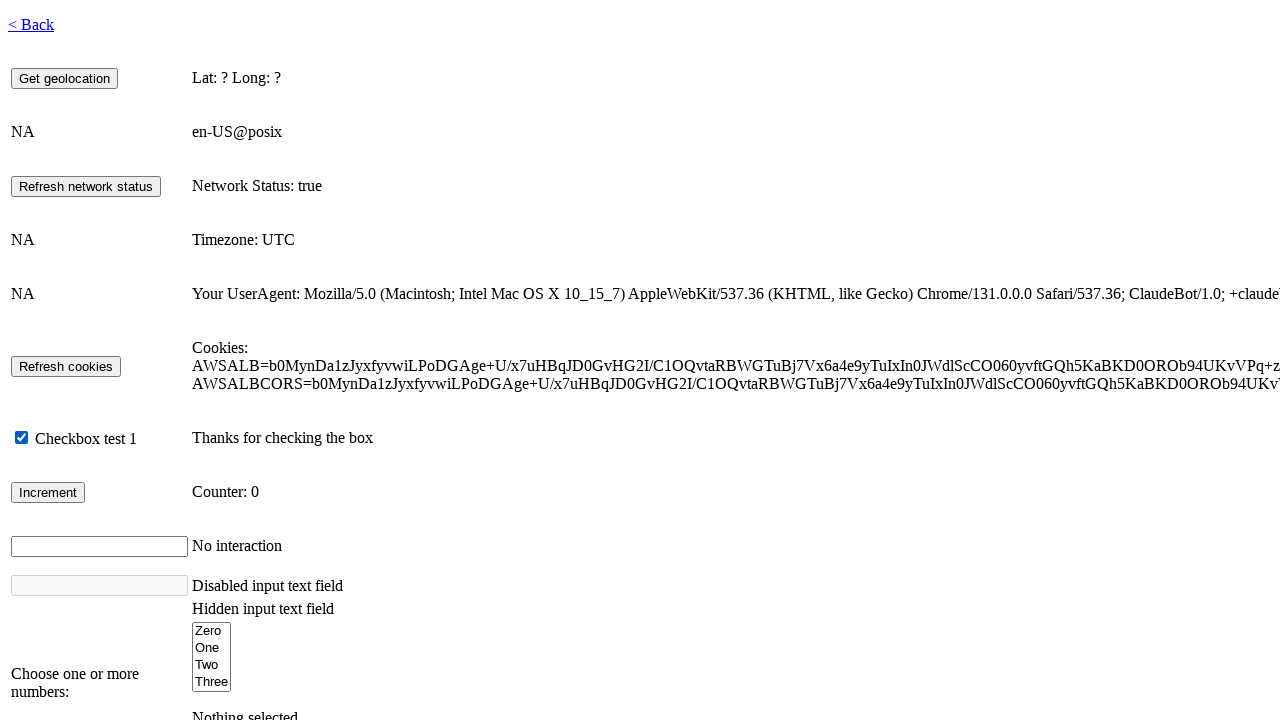

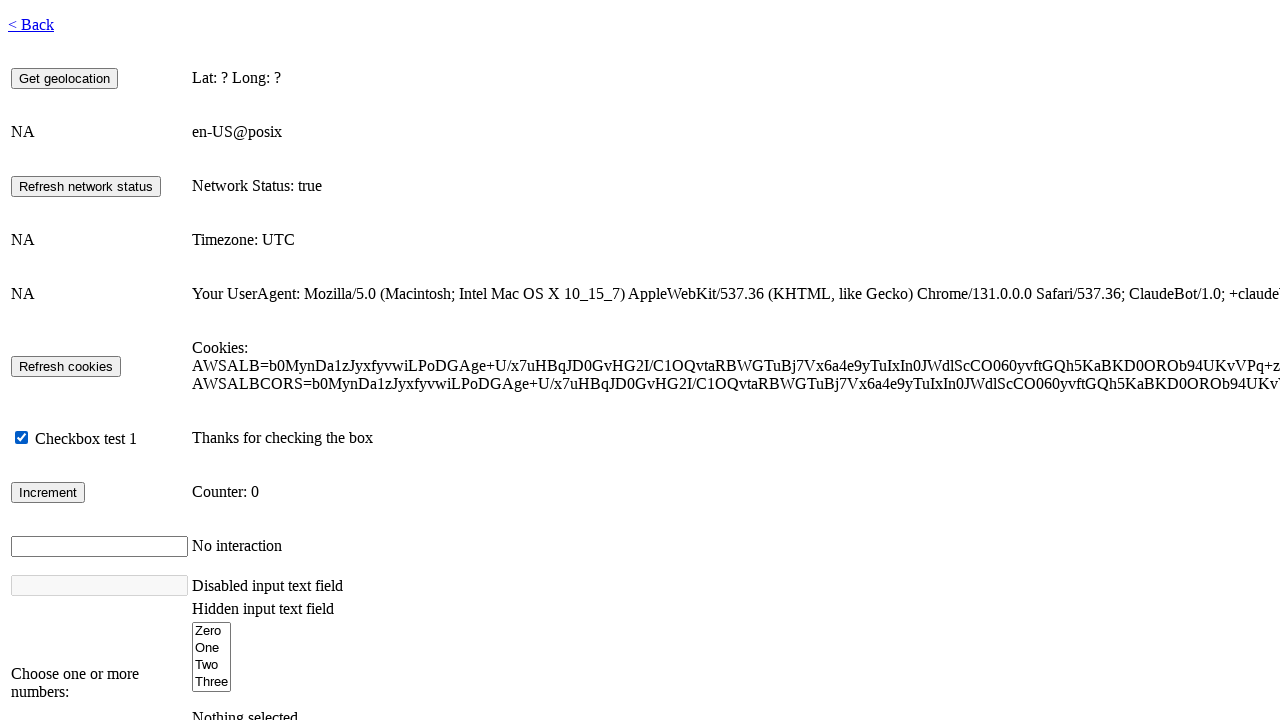